Tests file download functionality by navigating to a download page, clicking the first download link, and verifying a file is downloaded successfully.

Starting URL: http://the-internet.herokuapp.com/download

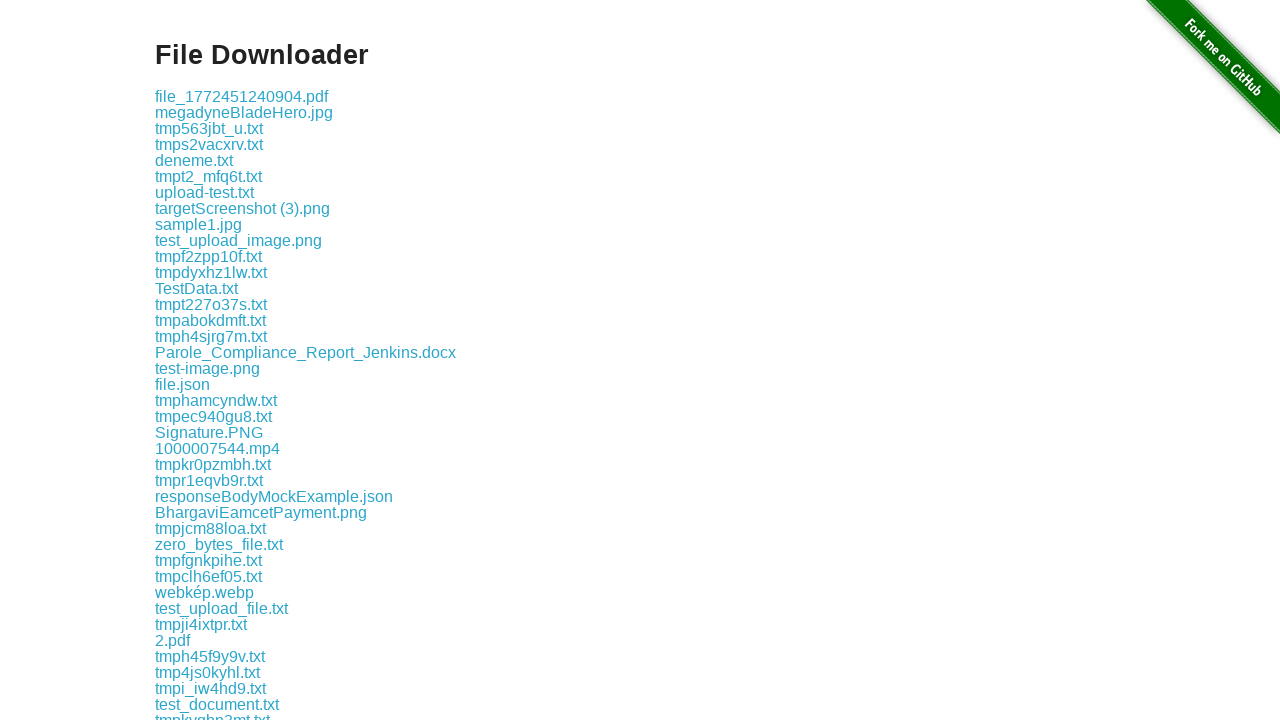

Clicked the first download link at (242, 96) on .example a
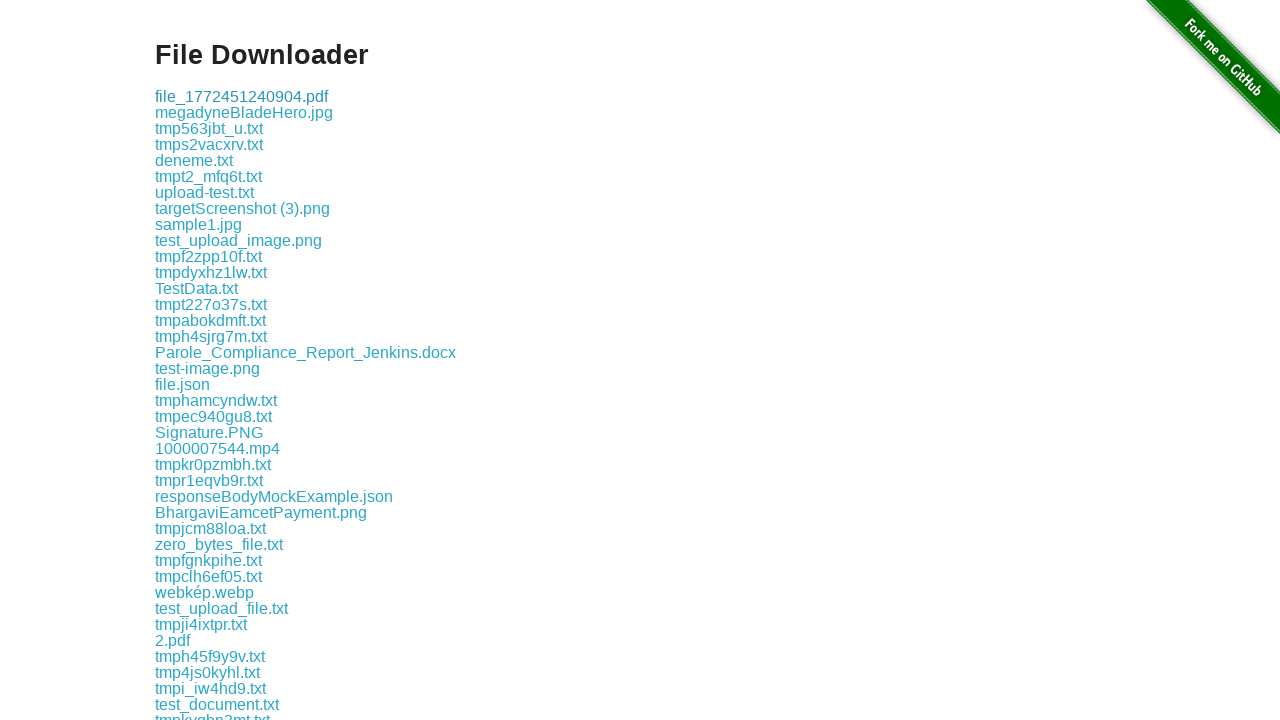

Download completed successfully
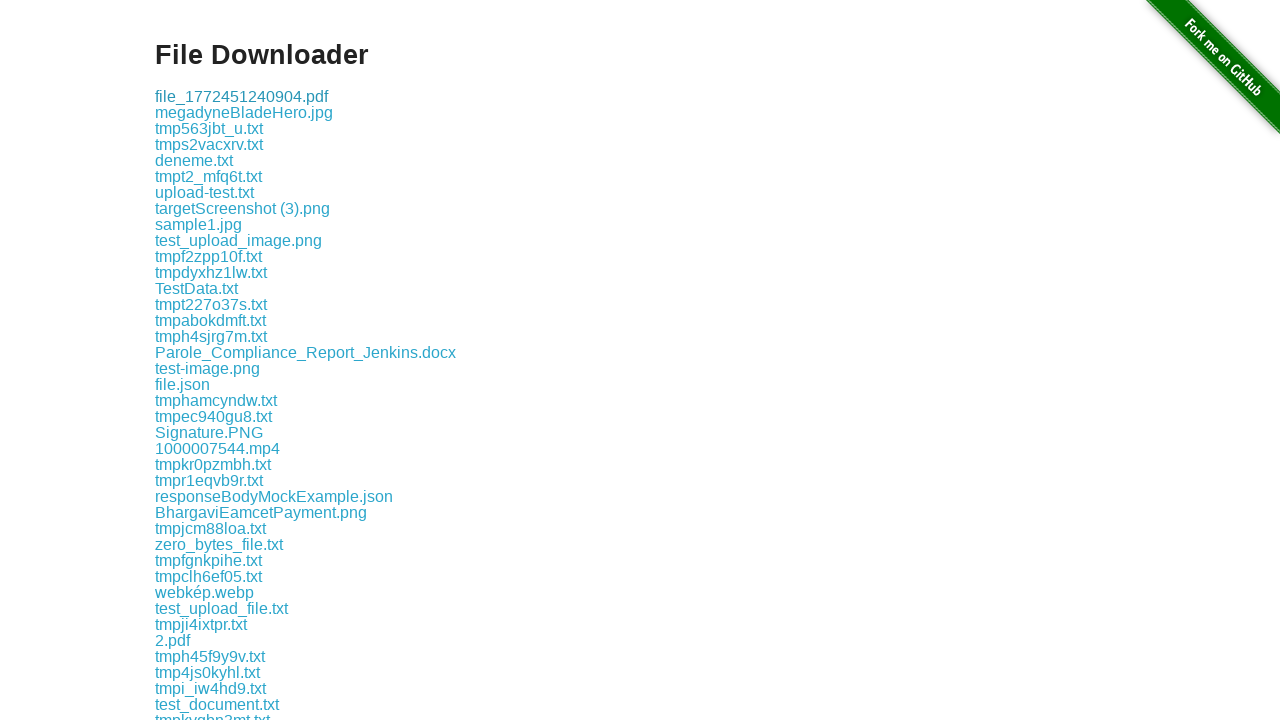

Retrieved download file path
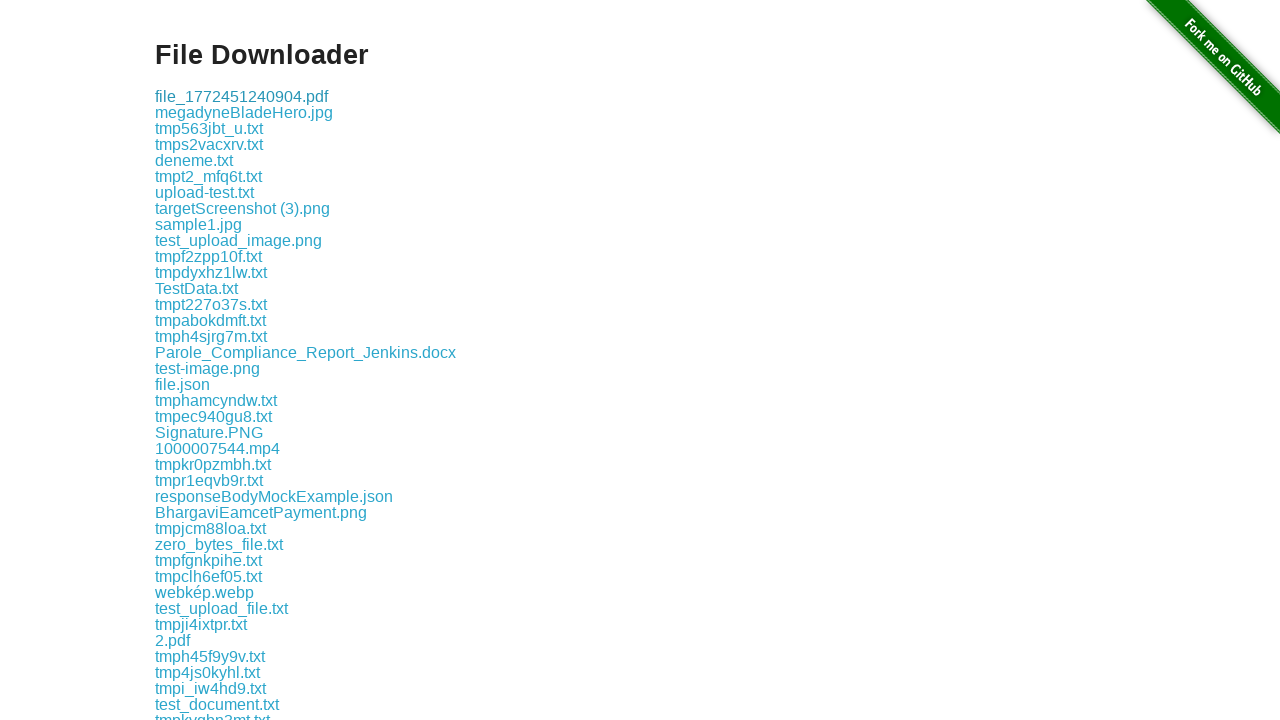

Verified download path exists
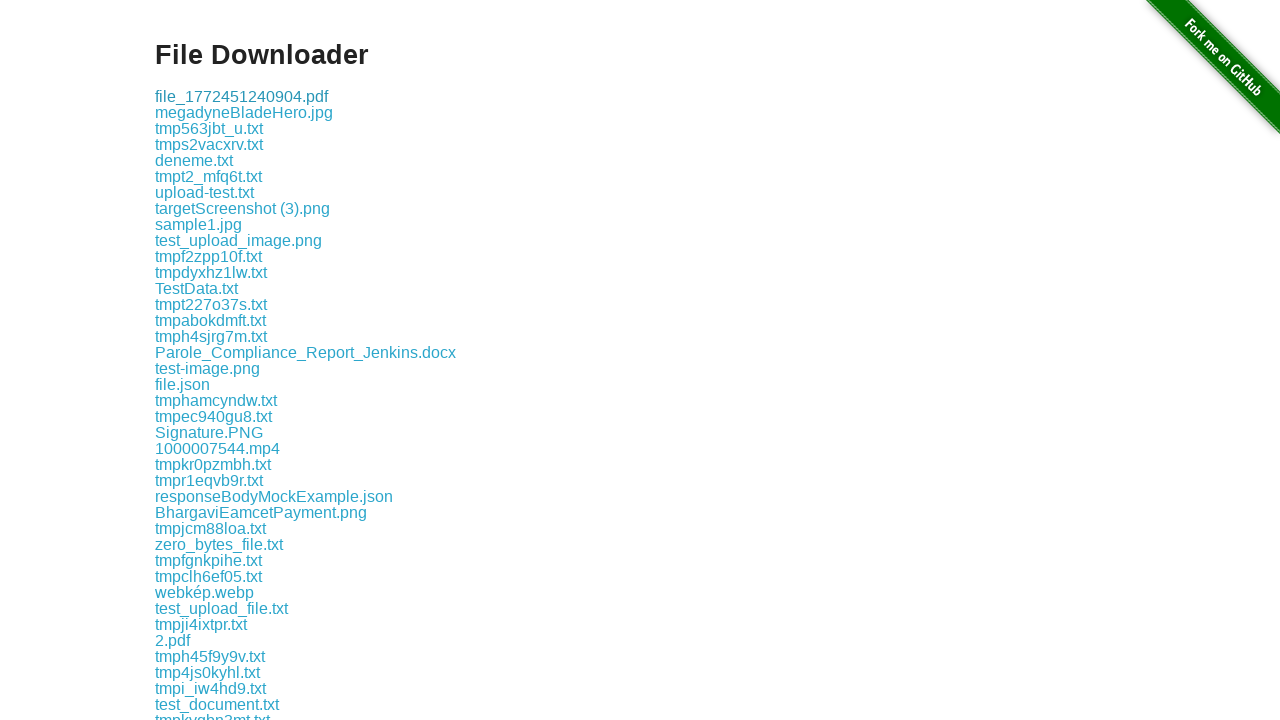

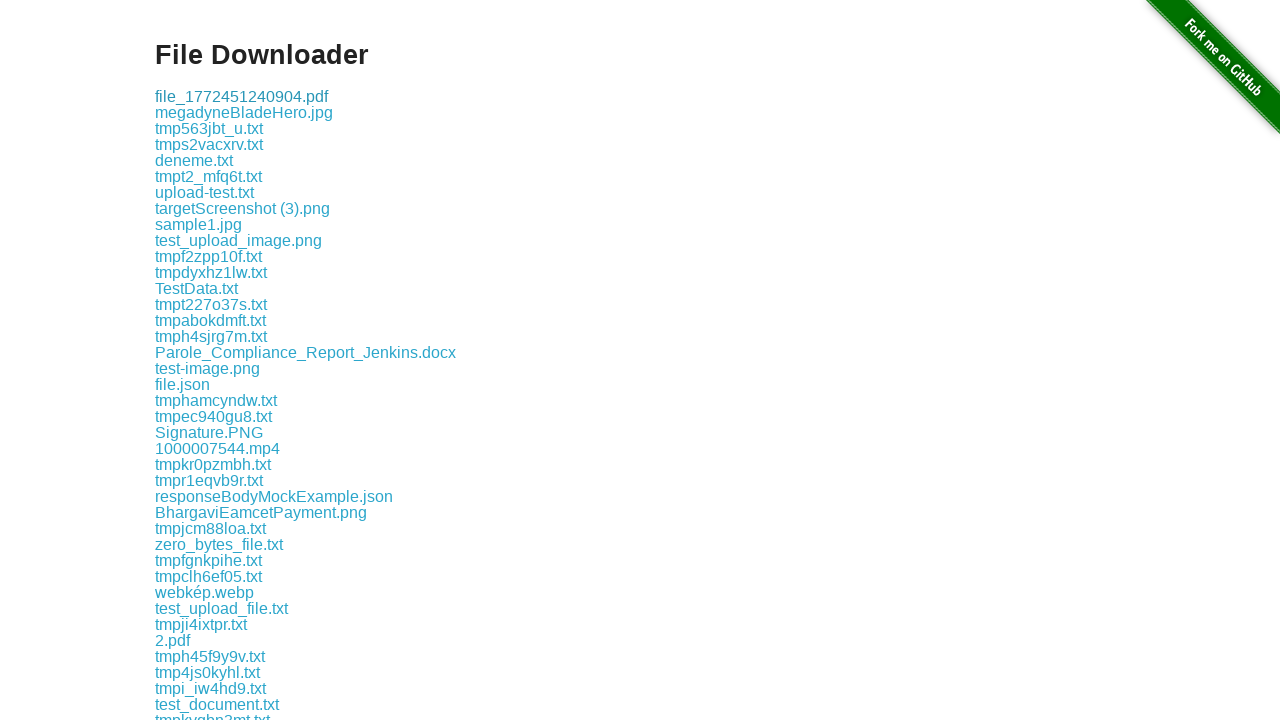